Tests clicking on the Start link in the footer and verifies navigation back to the homepage.

Starting URL: https://www.99-bottles-of-beer.net/

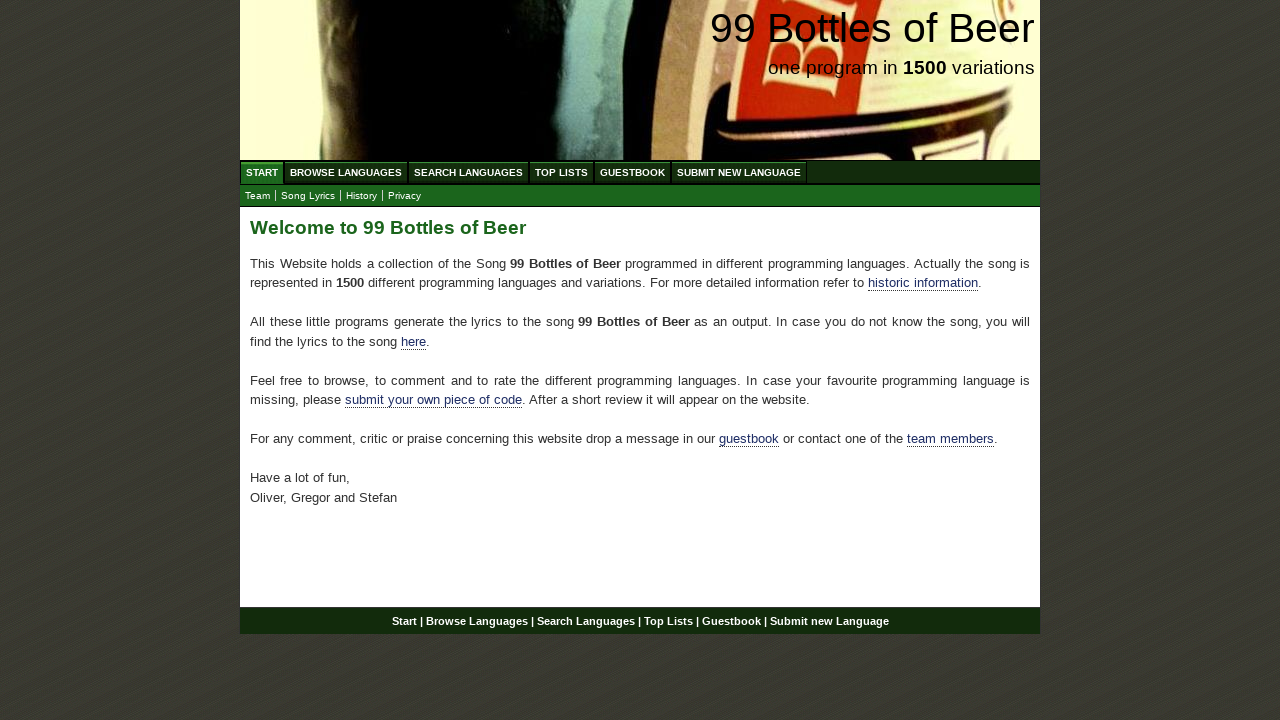

Clicked on Start link in footer at (404, 621) on xpath=//div[@id='footer']//a[@href='/']
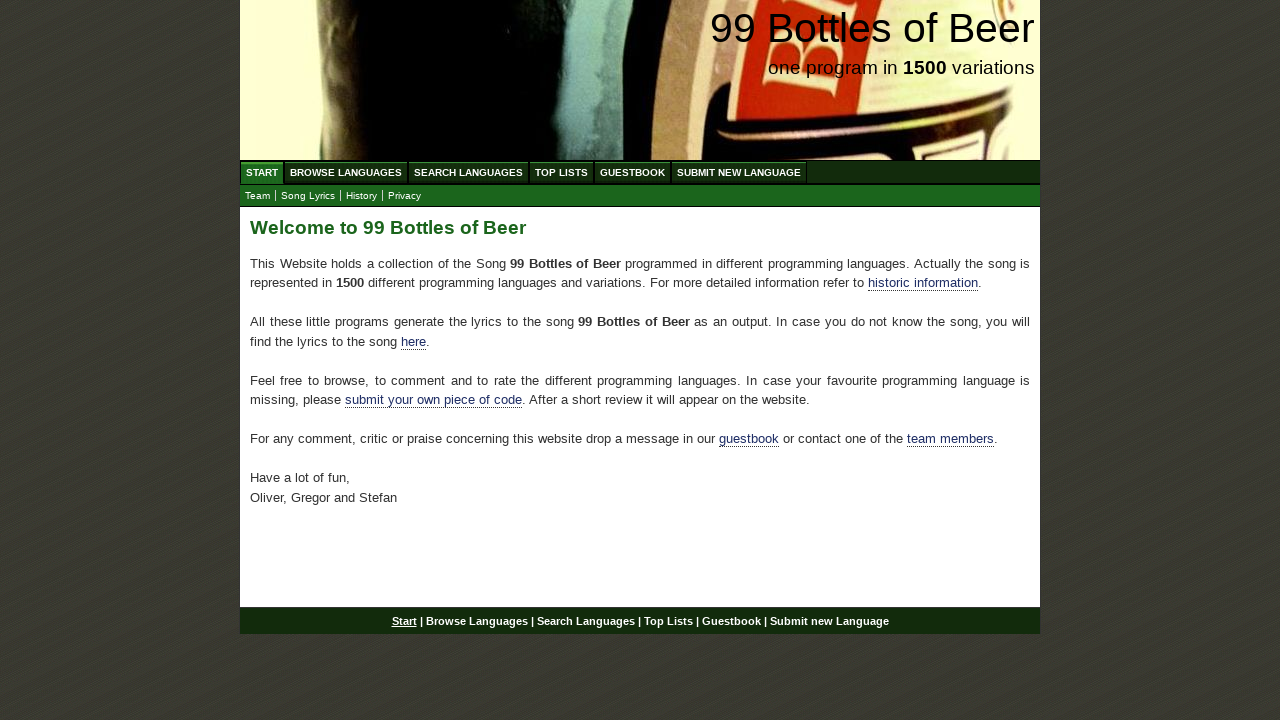

Navigated to homepage and URL verified
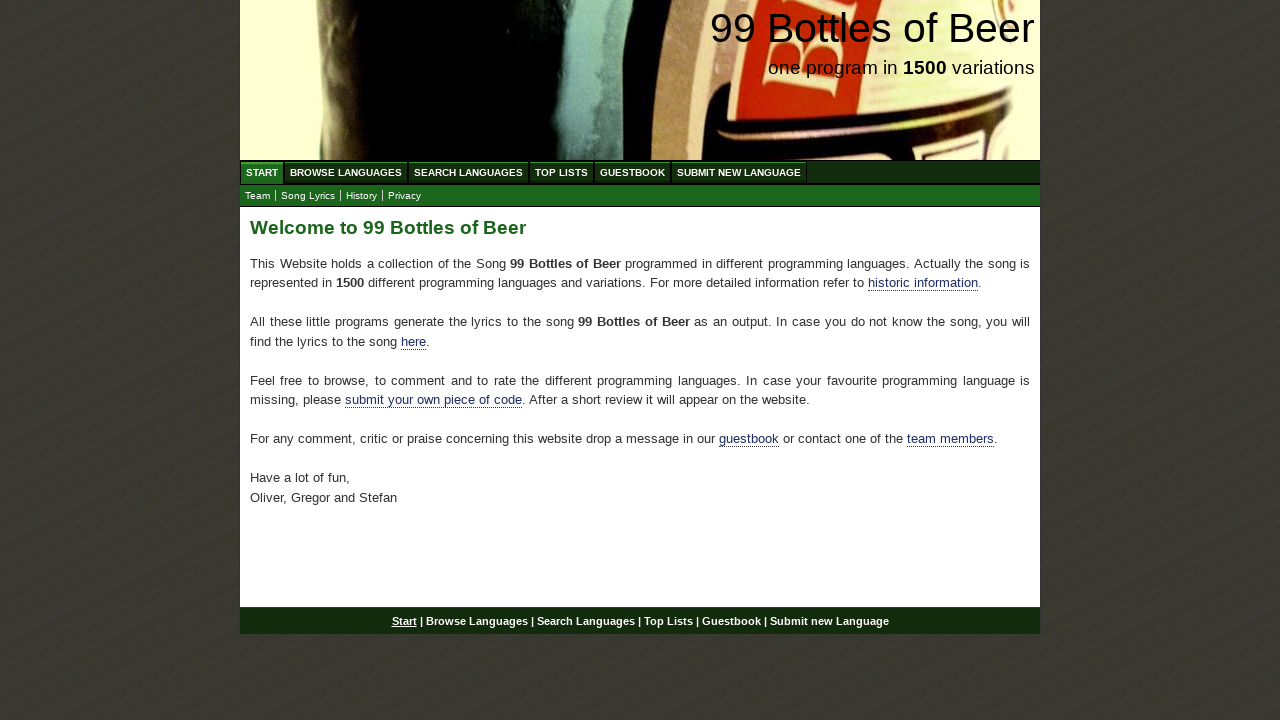

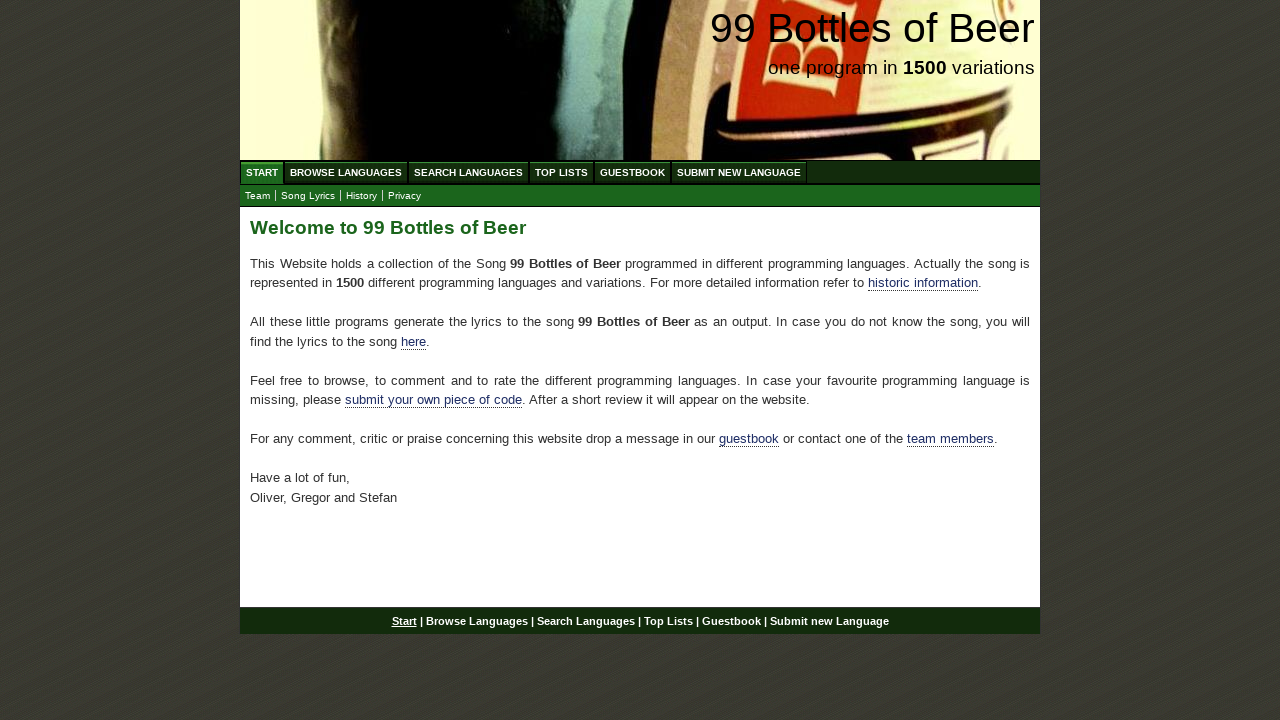